Tests that todo data persists after page reload.

Starting URL: https://demo.playwright.dev/todomvc

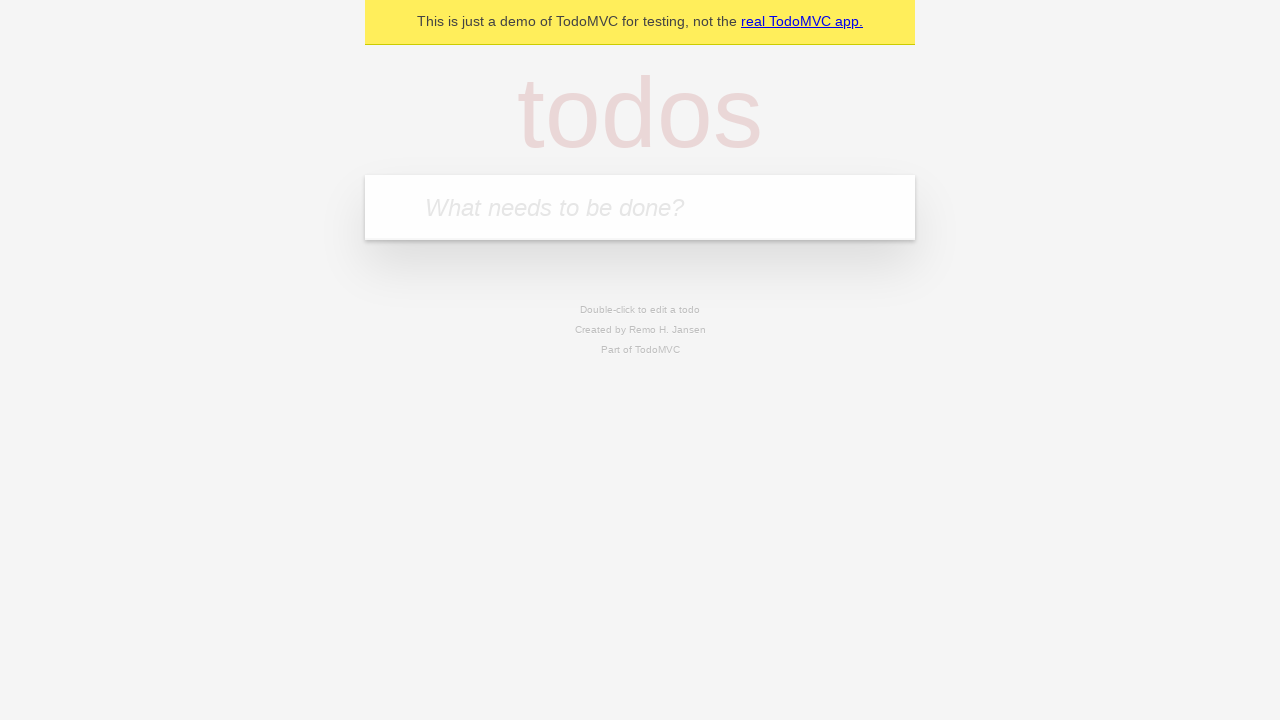

Filled todo input with 'Sent Squeezy a Text' on internal:attr=[placeholder="What needs to be done?"i]
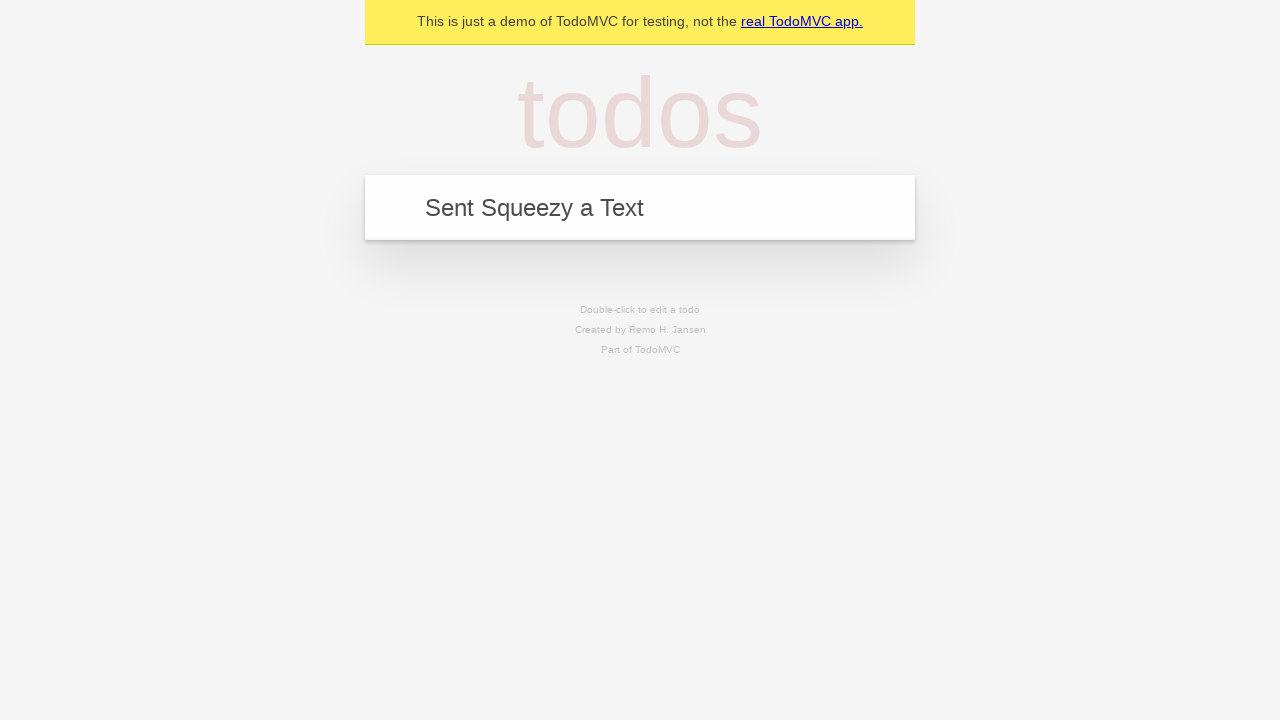

Pressed Enter to create todo 'Sent Squeezy a Text' on internal:attr=[placeholder="What needs to be done?"i]
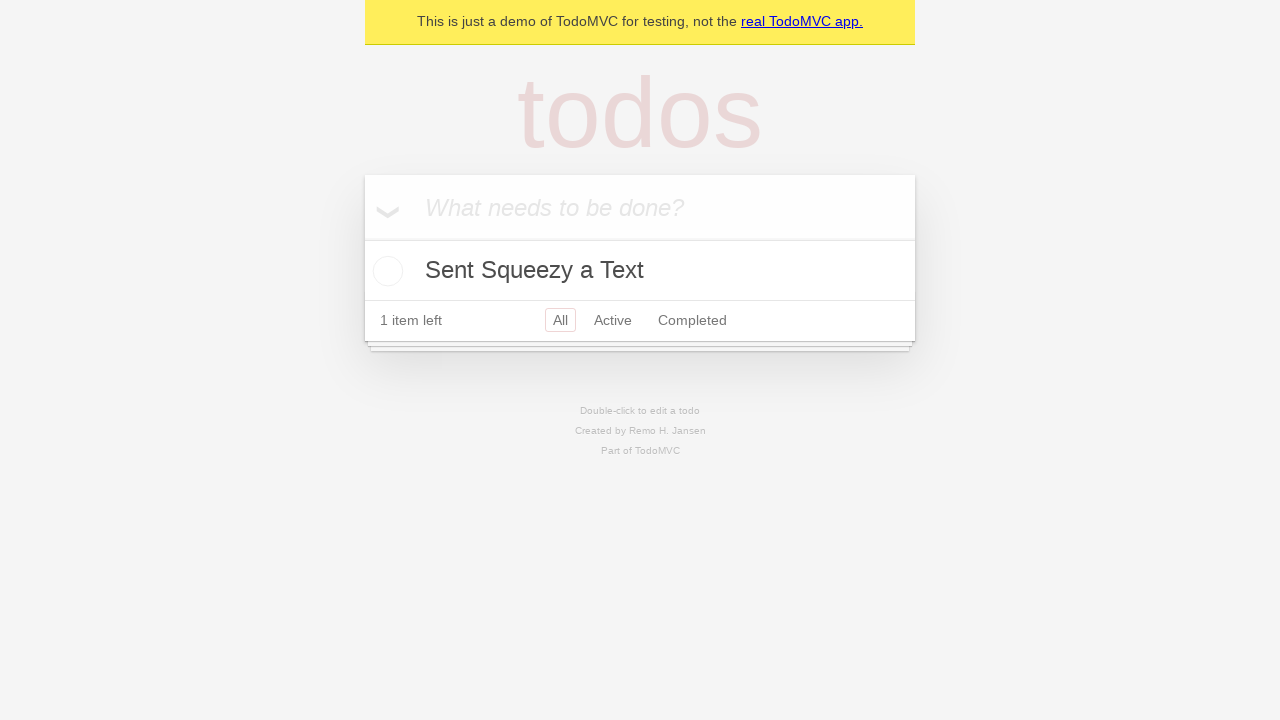

Filled todo input with 'Get my Amazon Delivery' on internal:attr=[placeholder="What needs to be done?"i]
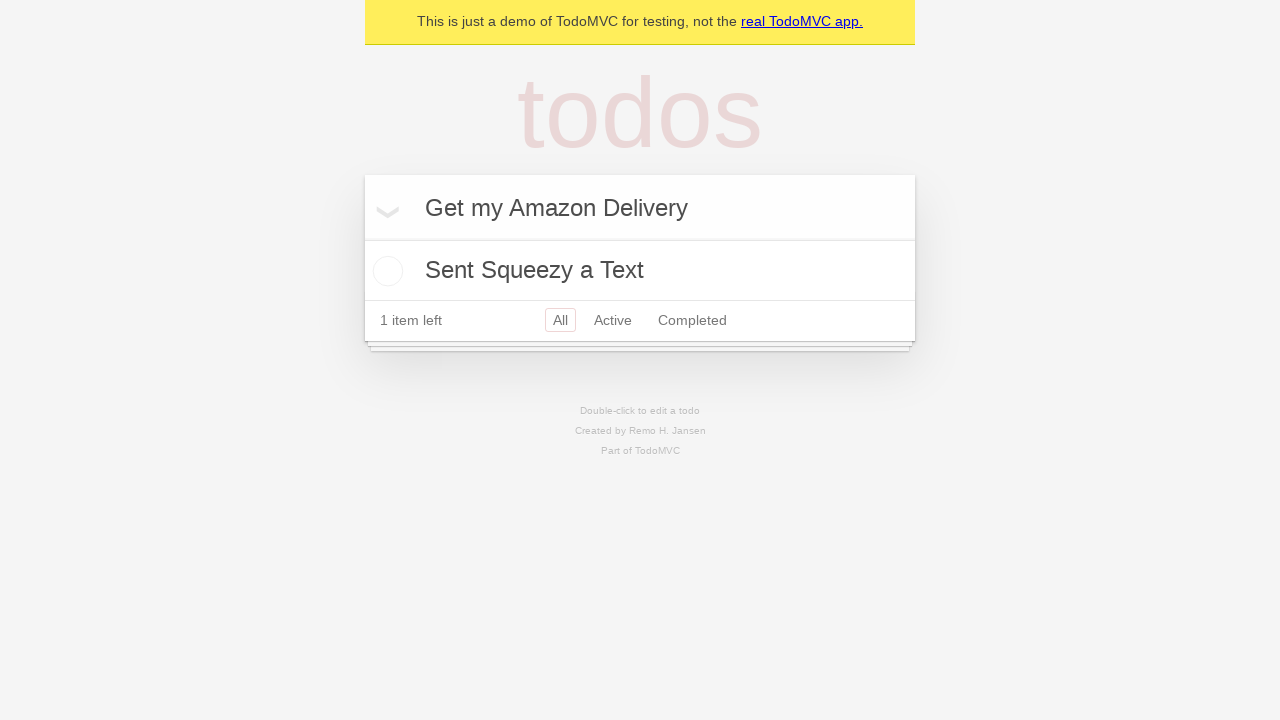

Pressed Enter to create todo 'Get my Amazon Delivery' on internal:attr=[placeholder="What needs to be done?"i]
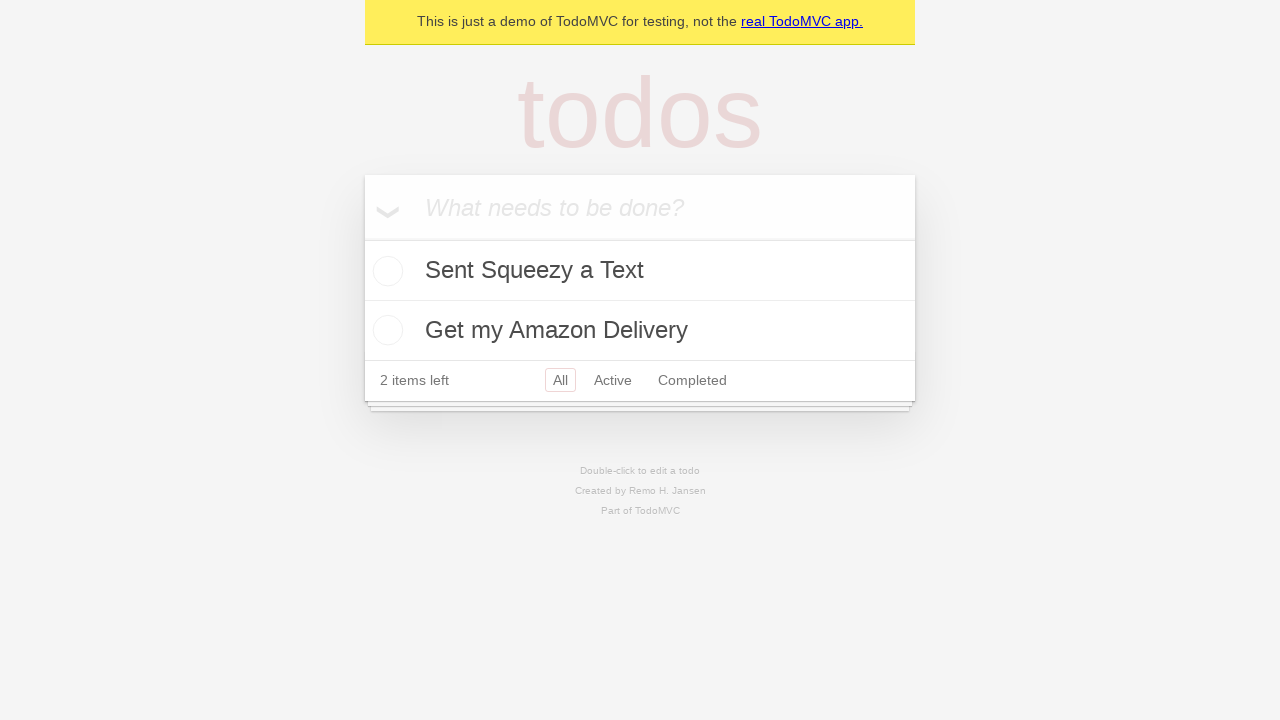

Waited for todo items to load
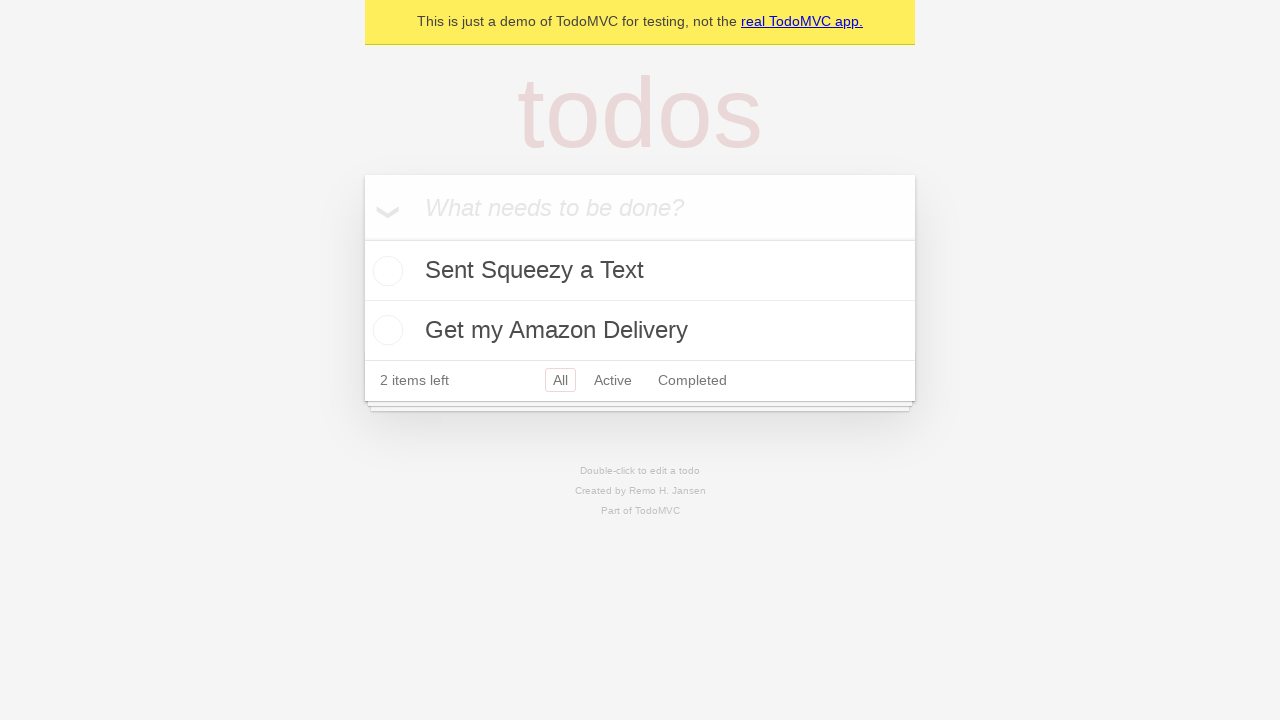

Retrieved all todo items
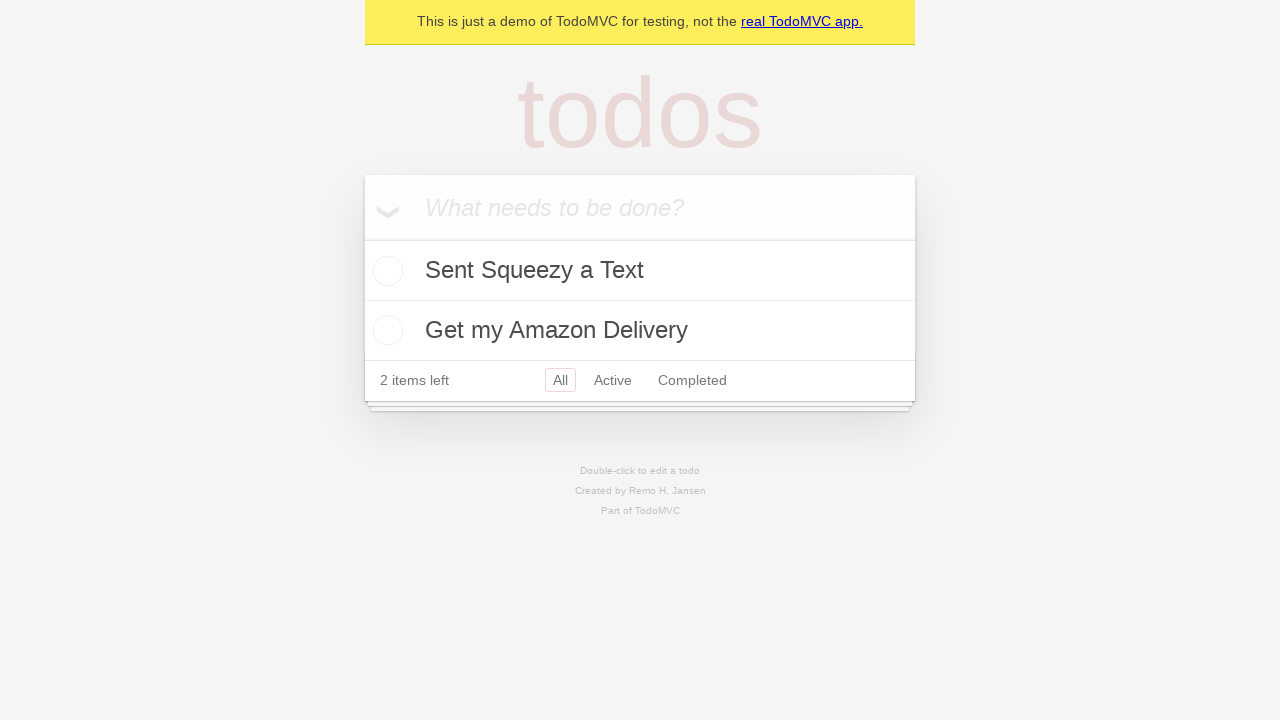

Located checkbox for first todo
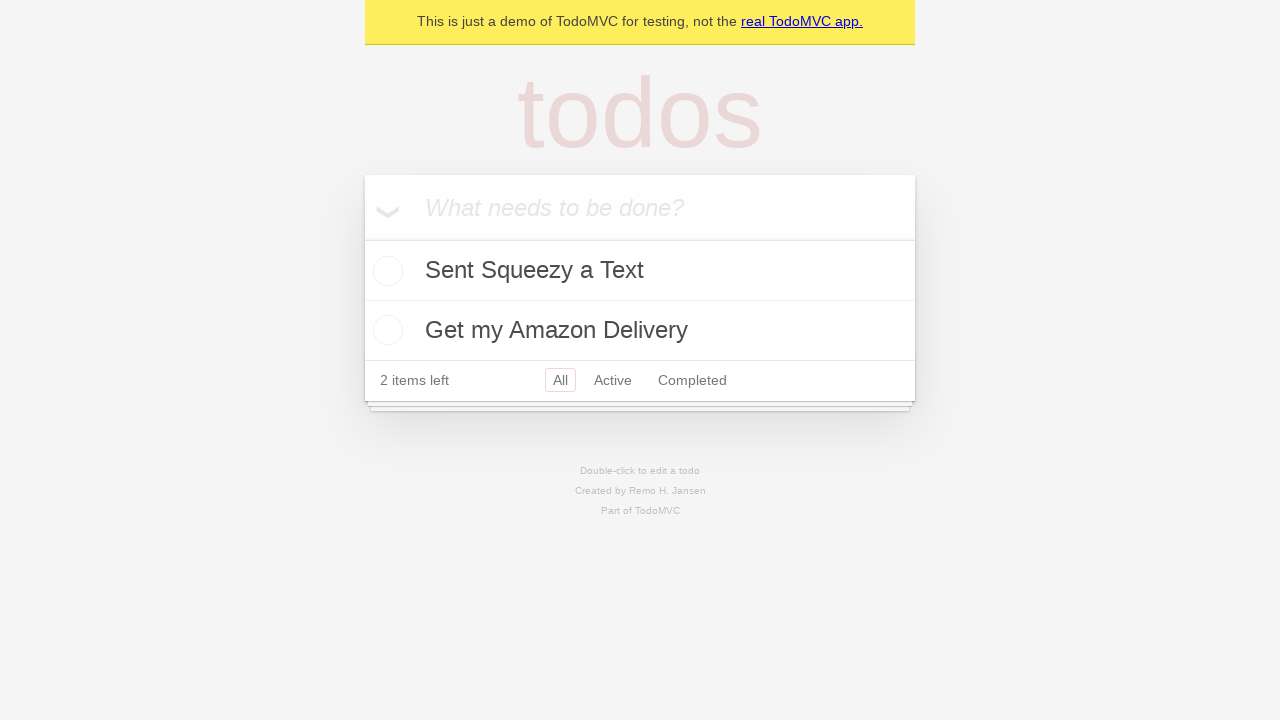

Checked the first todo item at (385, 271) on internal:testid=[data-testid="todo-item"s] >> nth=0 >> internal:role=checkbox
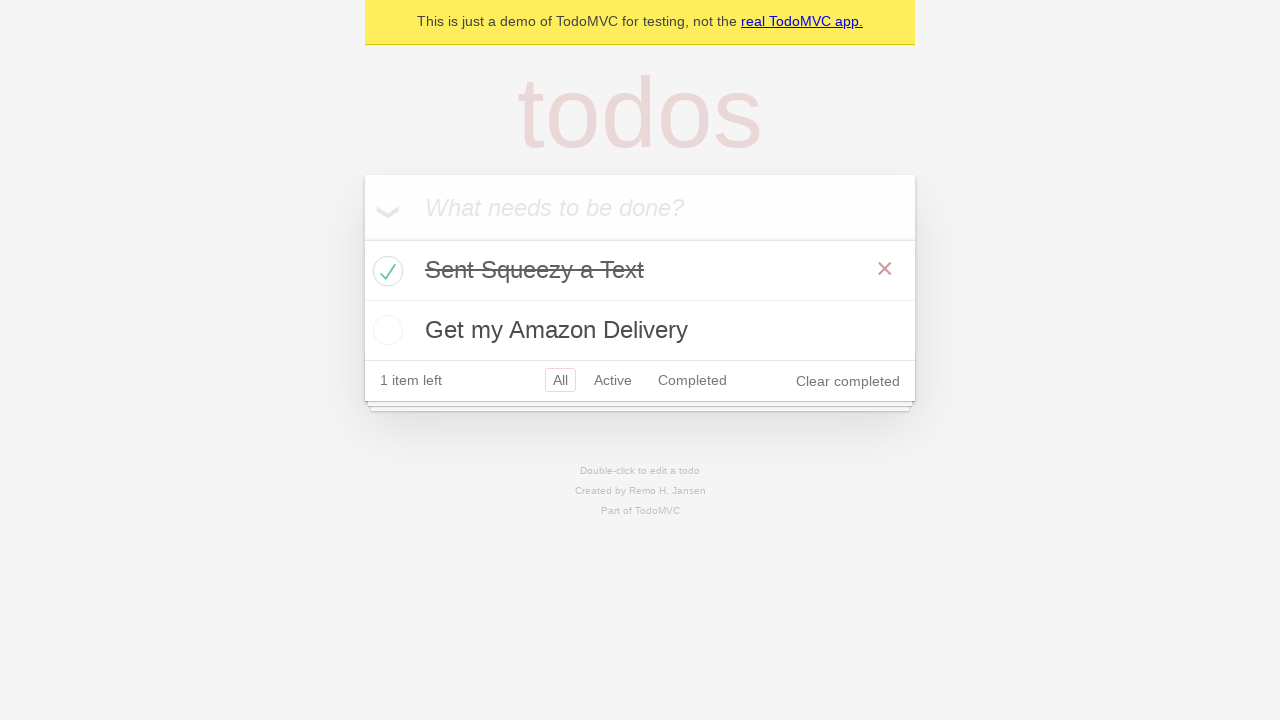

Reloaded the page to test data persistence
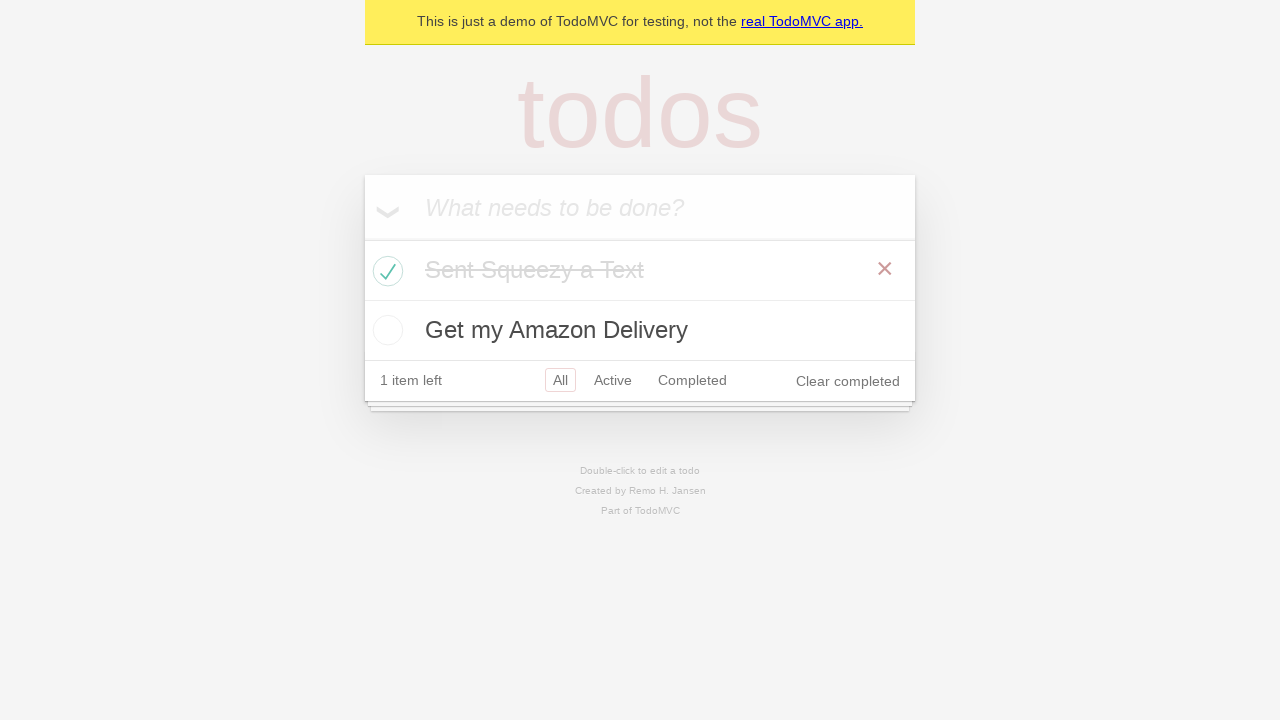

Waited for todo items to load after page reload
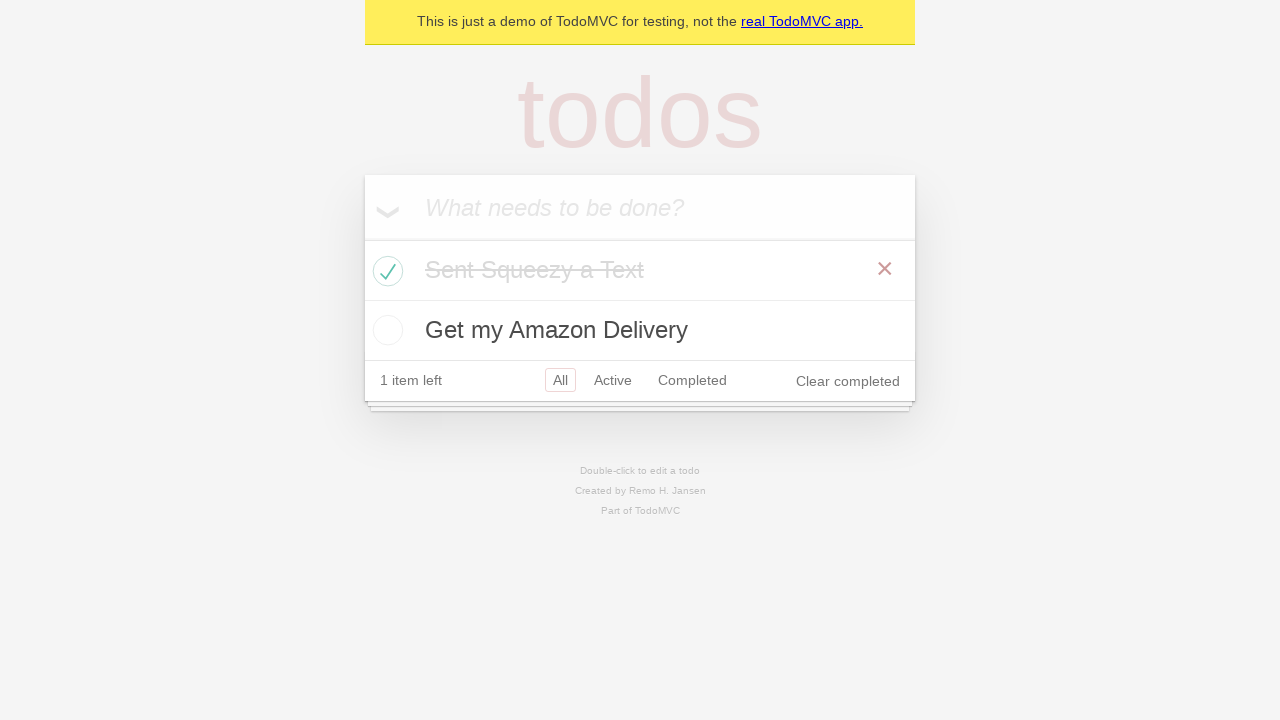

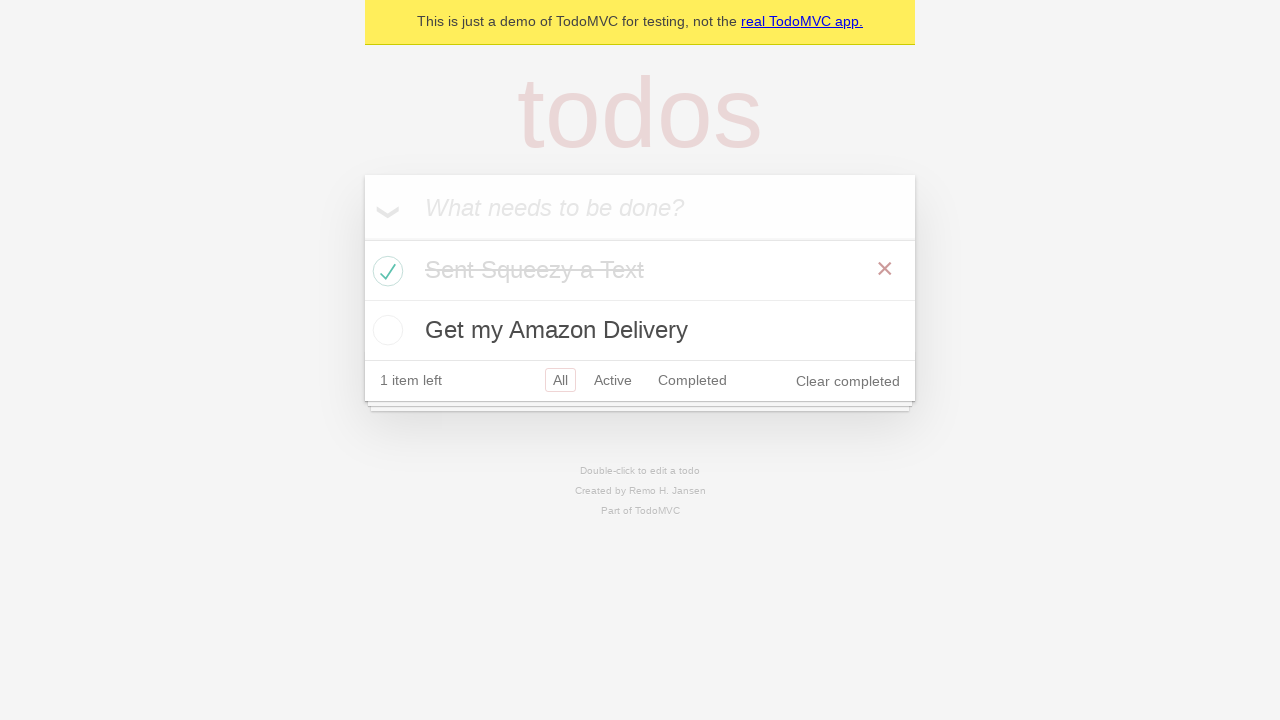